Tests the search functionality by searching for "dress" and verifying that search results are returned.

Starting URL: https://www.testotomasyonu.com

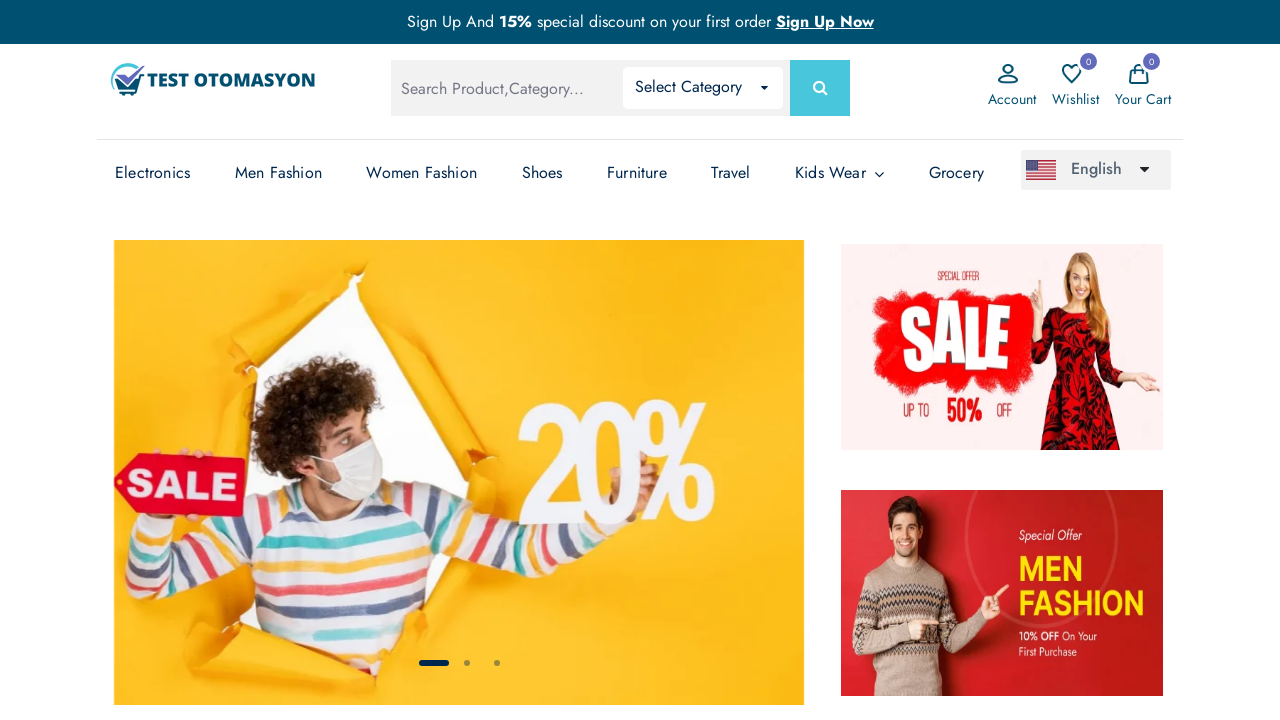

Filled search box with 'dress' on #global-search
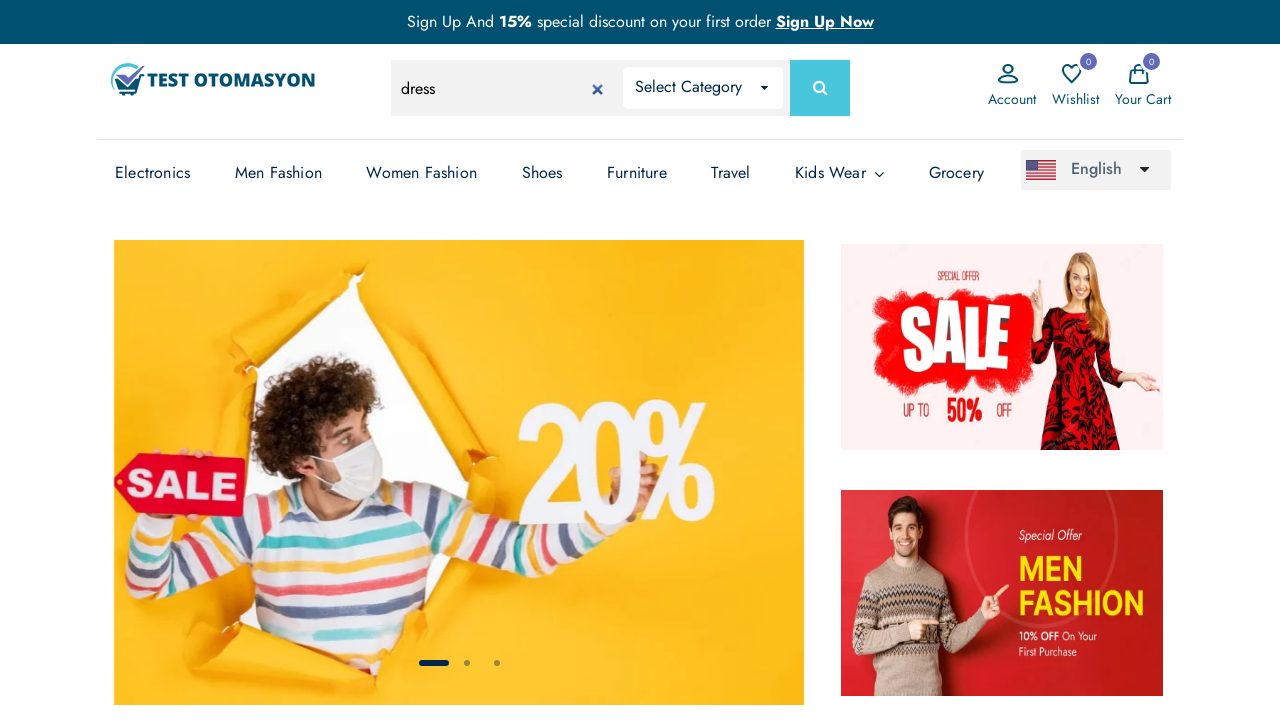

Pressed Enter to submit search for 'dress' on #global-search
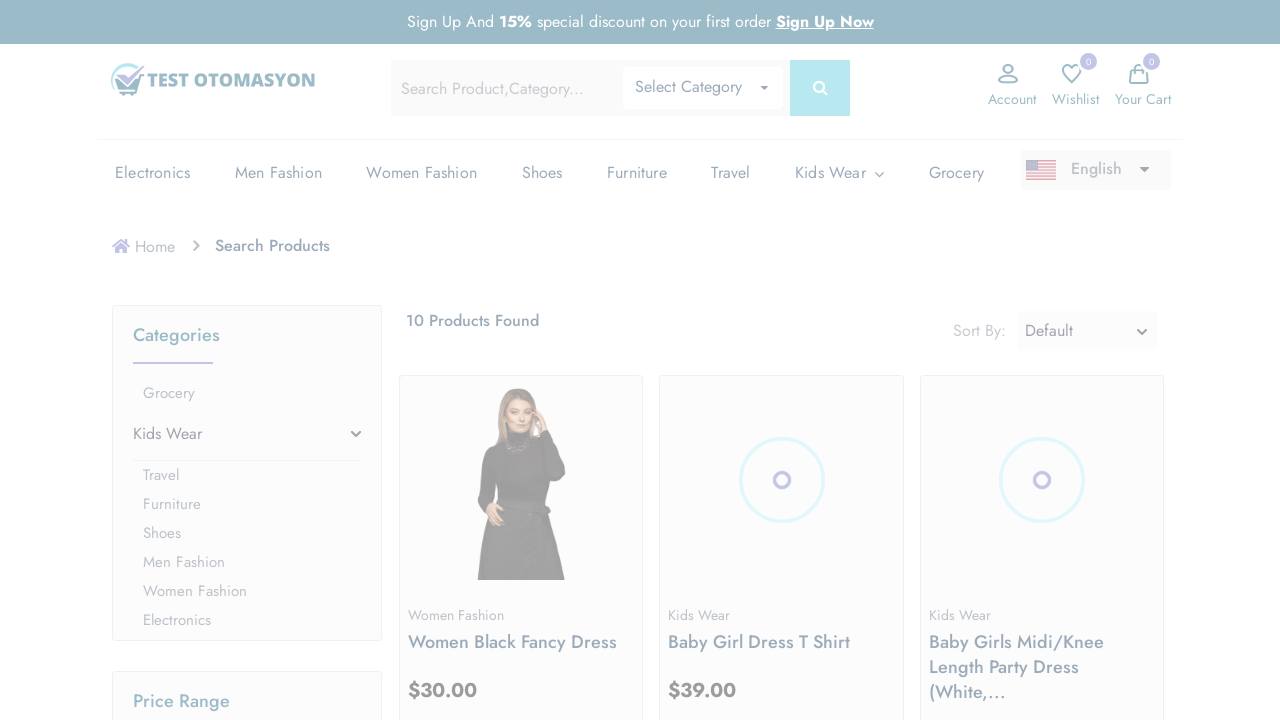

Search results loaded and product count displayed
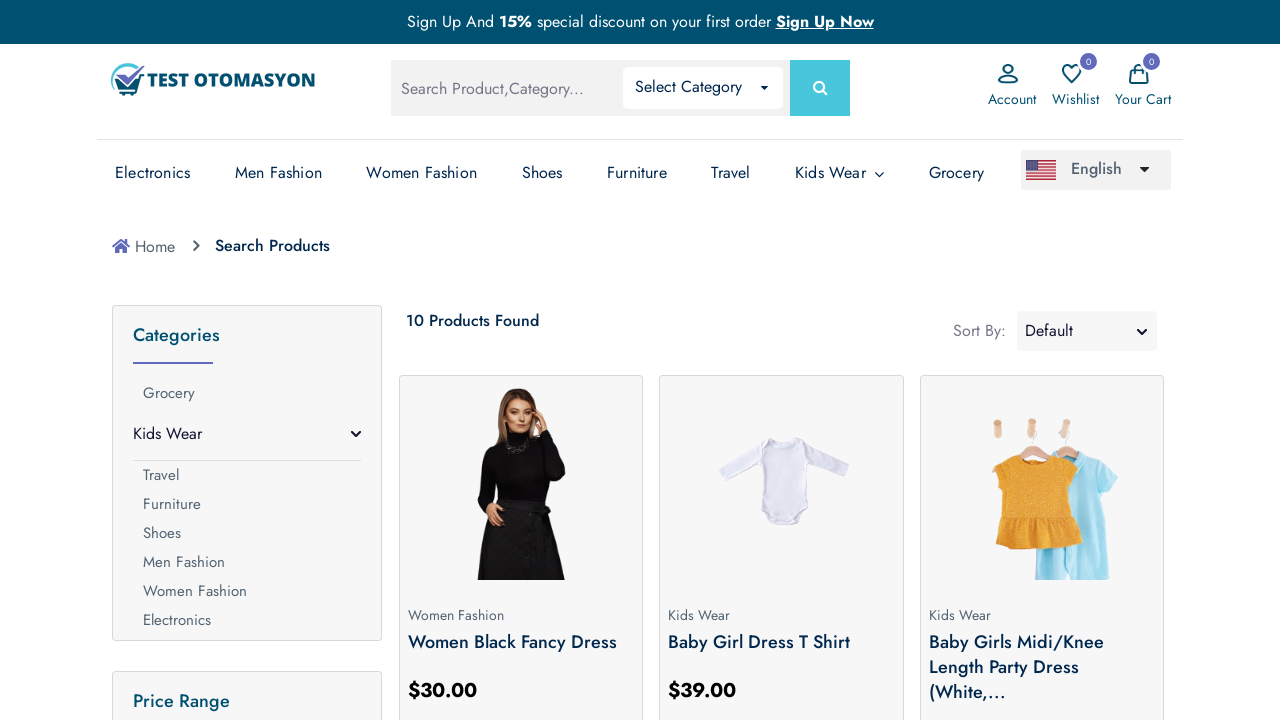

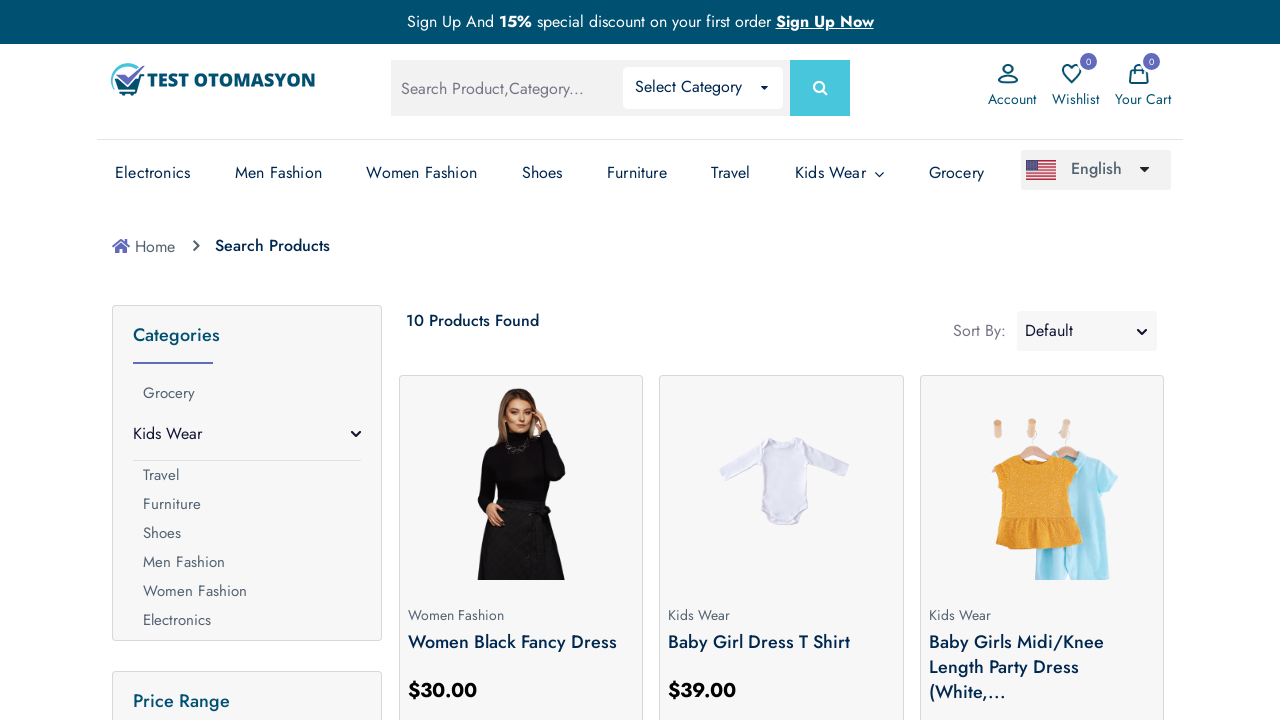